Tests unmarking todo items as complete by unchecking their checkboxes

Starting URL: https://demo.playwright.dev/todomvc

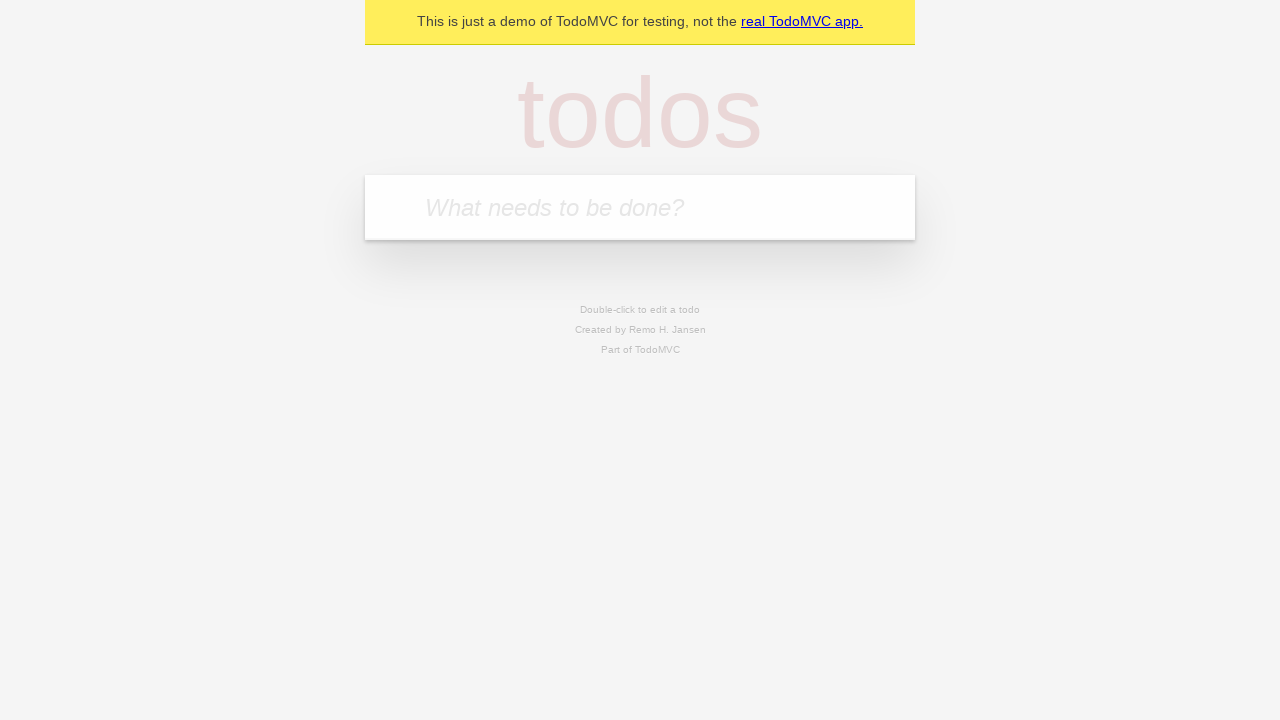

Located the 'What needs to be done?' input field
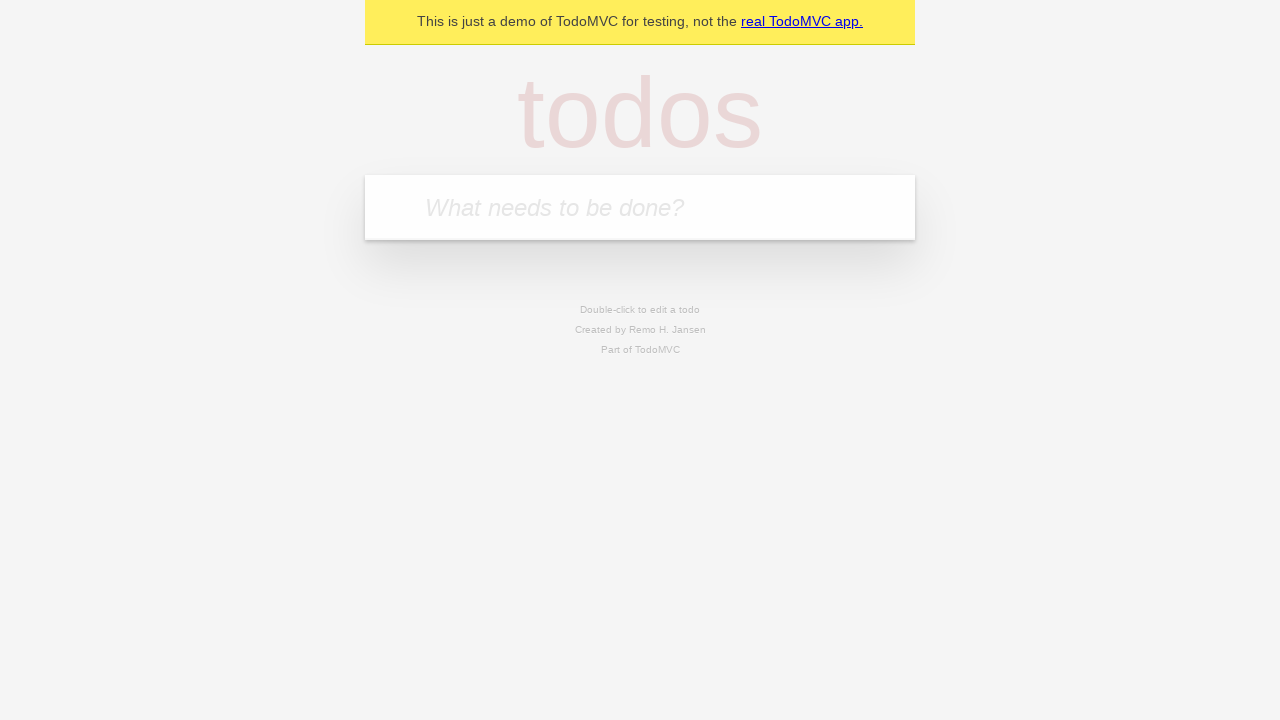

Filled todo input with 'buy some cheese' on internal:attr=[placeholder="What needs to be done?"i]
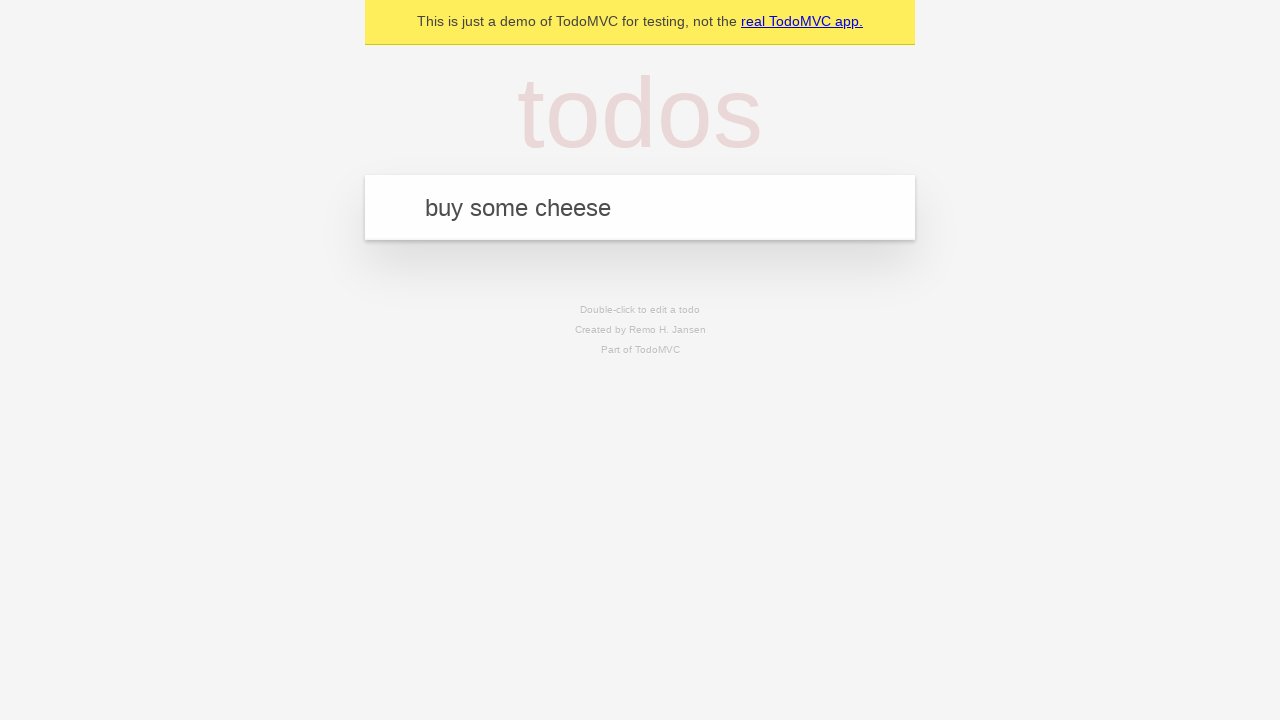

Pressed Enter to create todo item 'buy some cheese' on internal:attr=[placeholder="What needs to be done?"i]
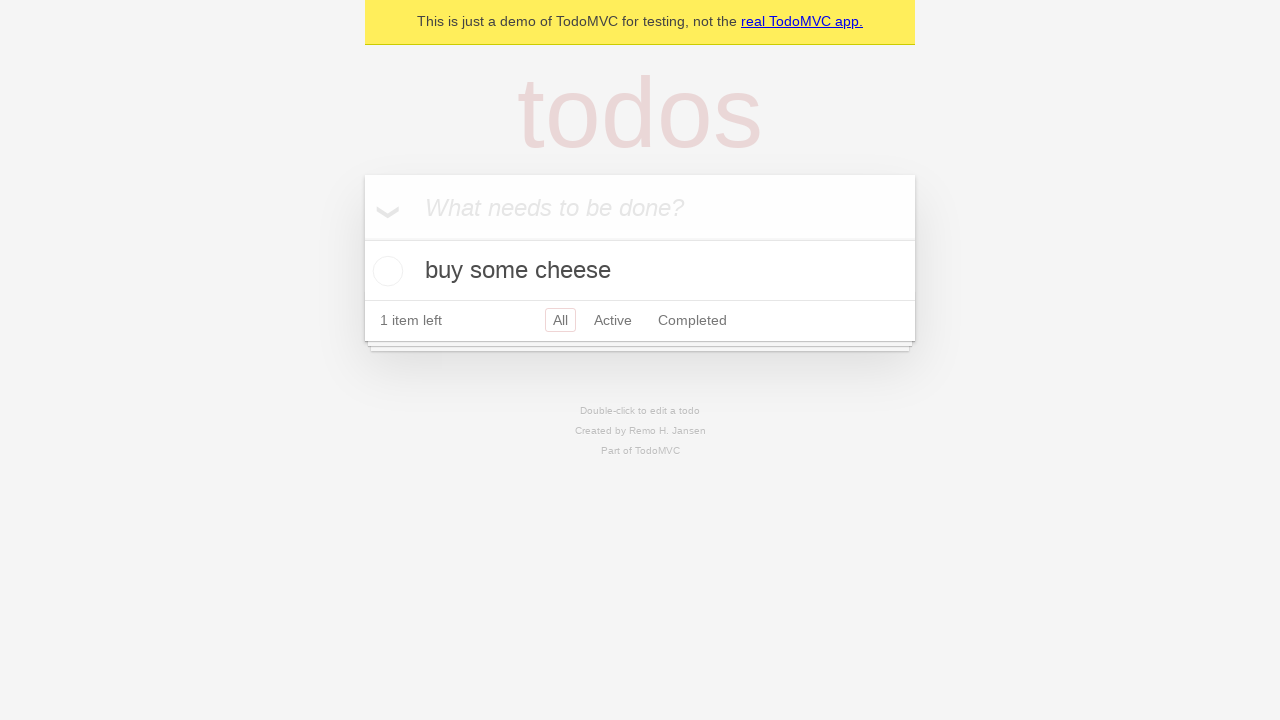

Filled todo input with 'feed the cat' on internal:attr=[placeholder="What needs to be done?"i]
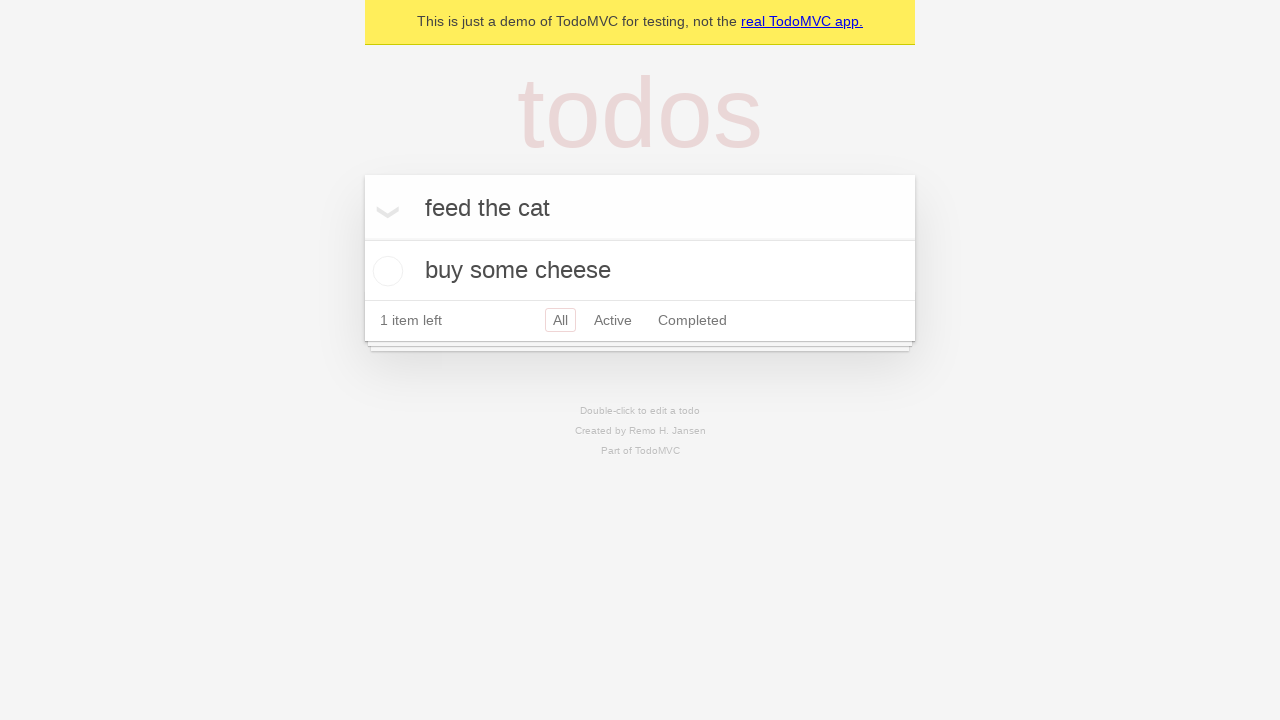

Pressed Enter to create todo item 'feed the cat' on internal:attr=[placeholder="What needs to be done?"i]
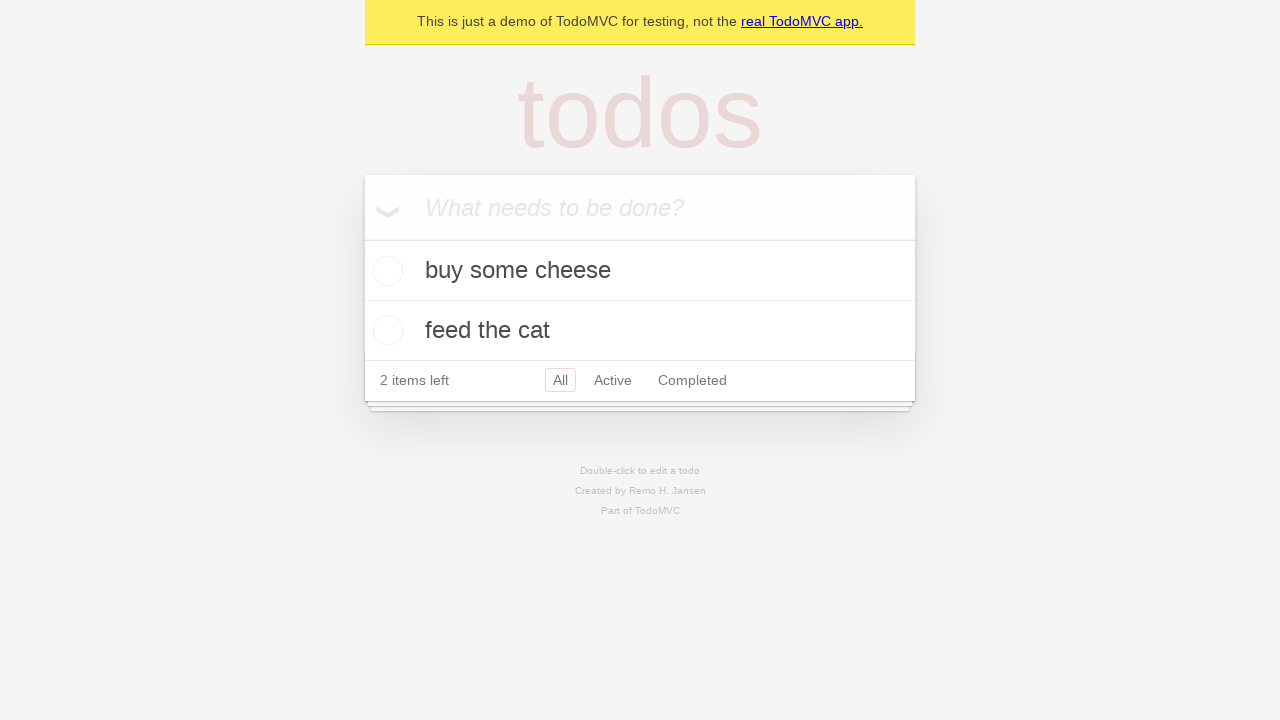

Located the first todo item
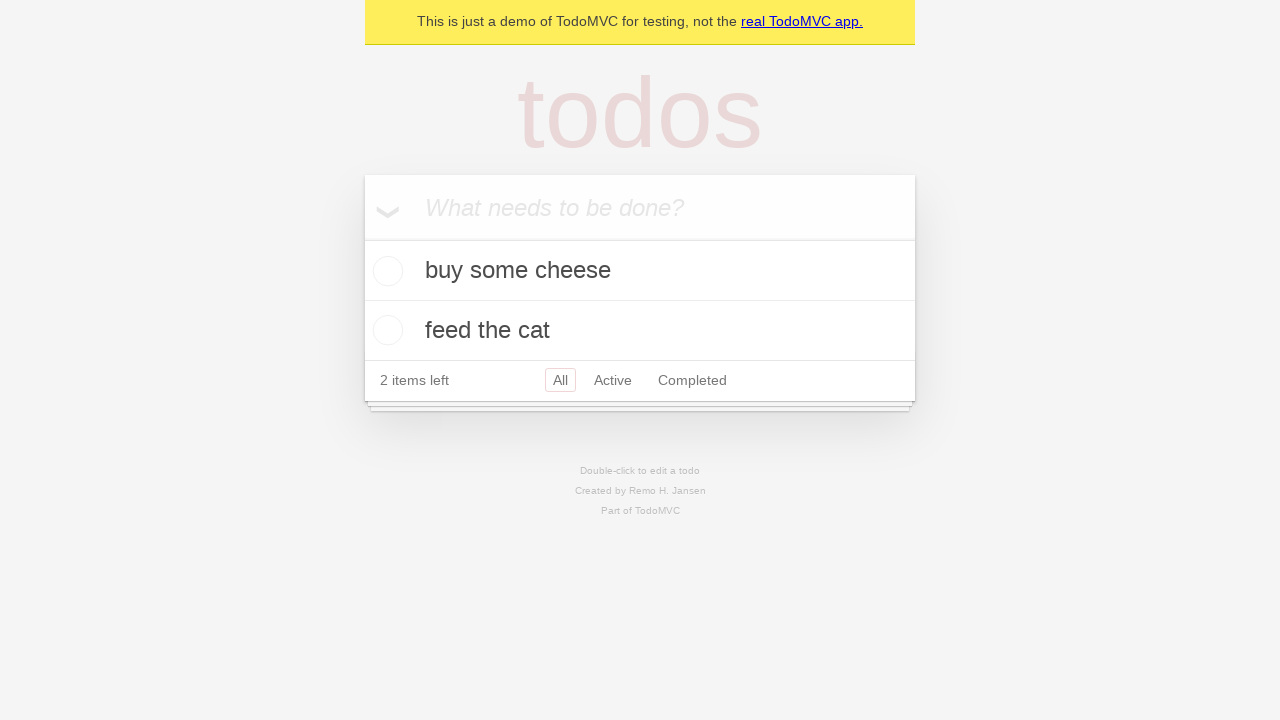

Located the checkbox for the first todo item
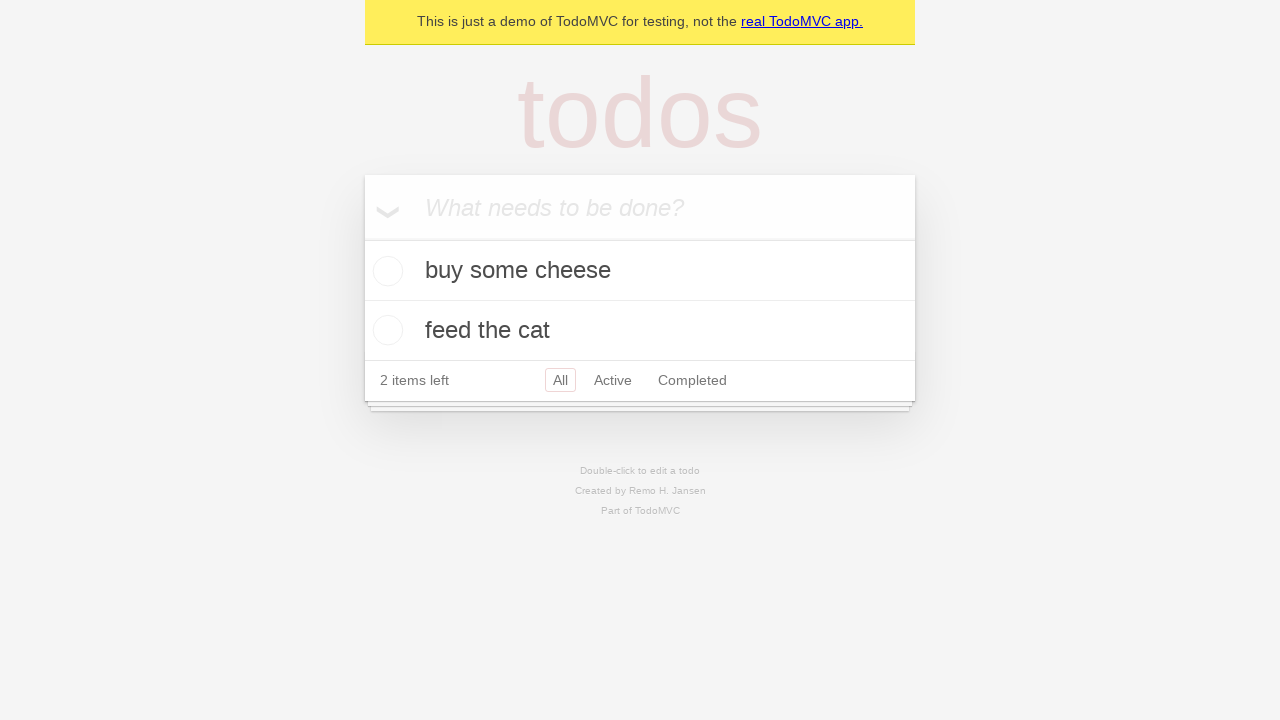

Checked the first todo item as complete at (385, 271) on internal:testid=[data-testid="todo-item"s] >> nth=0 >> internal:role=checkbox
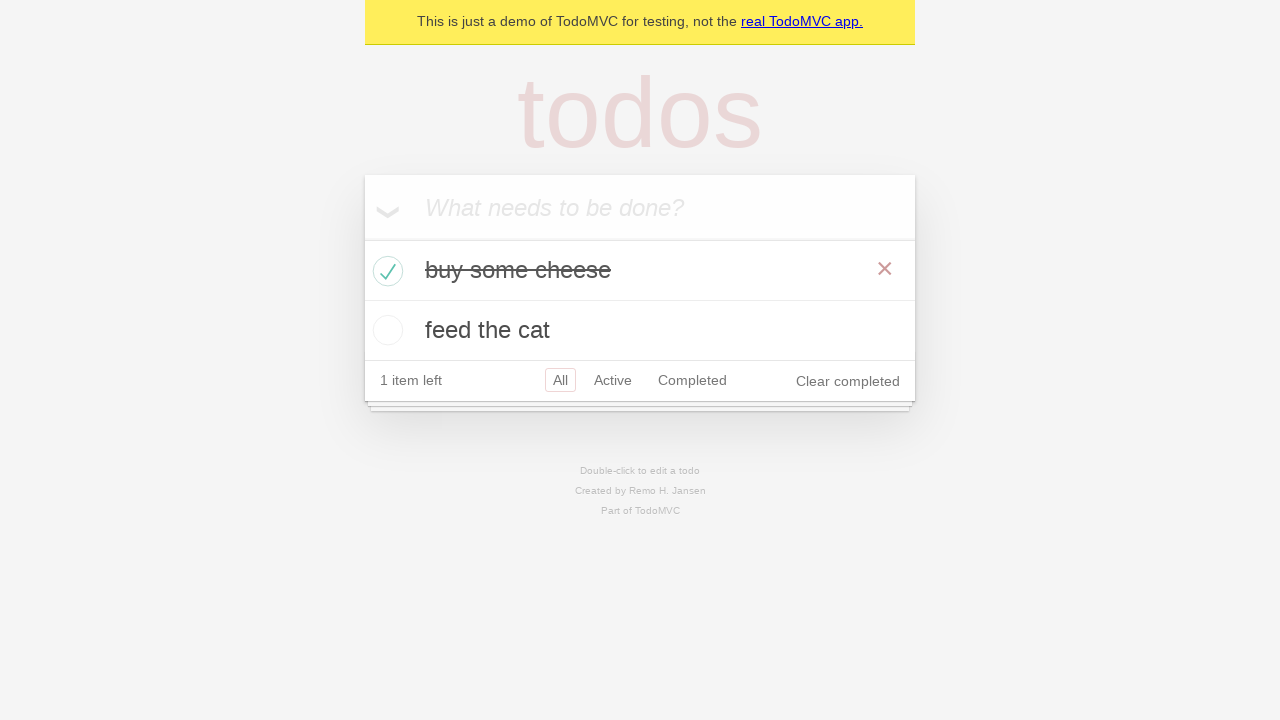

Unchecked the first todo item to mark it as incomplete at (385, 271) on internal:testid=[data-testid="todo-item"s] >> nth=0 >> internal:role=checkbox
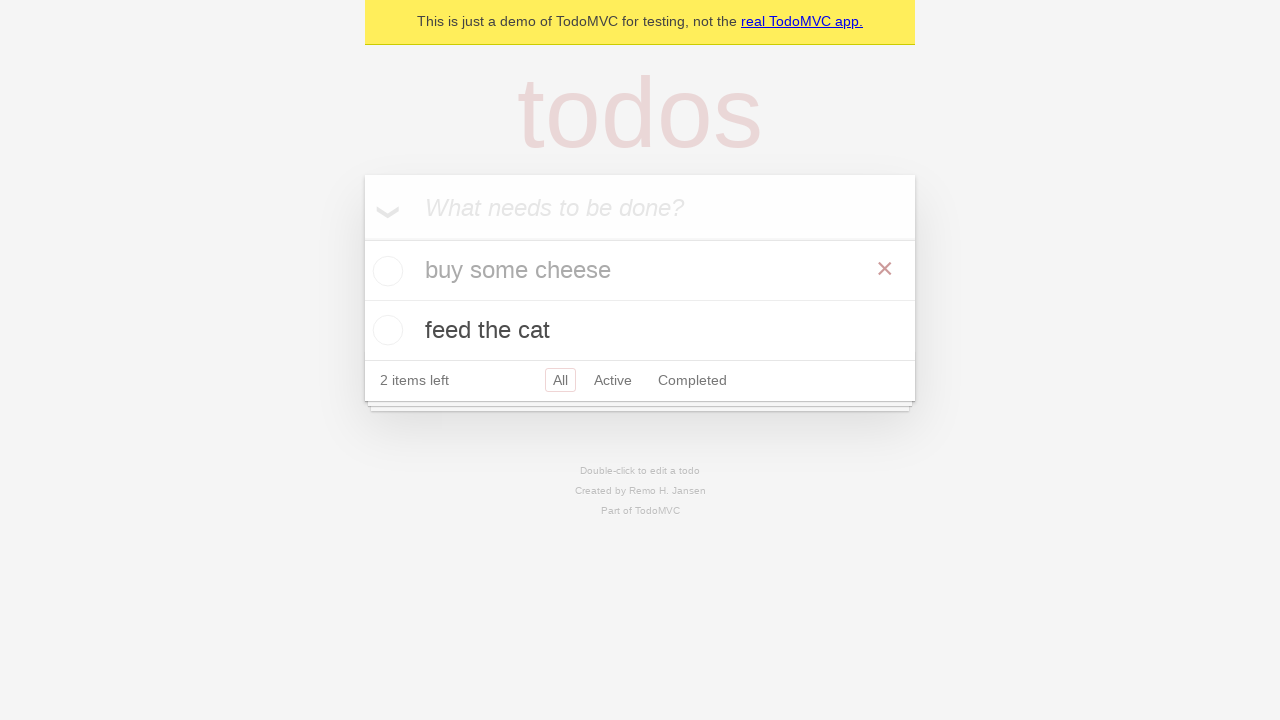

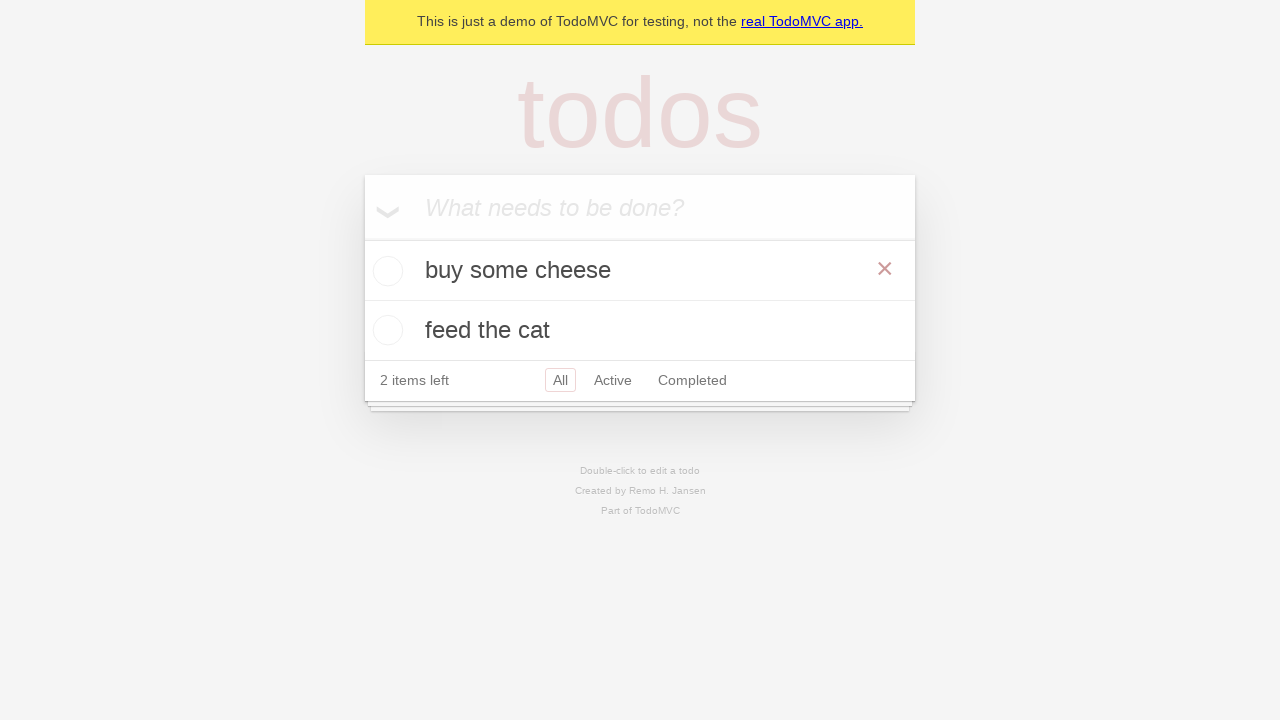